Tests a loading mechanism by clicking a button and waiting for dynamic content to appear with the expected text

Starting URL: https://www.automationtesting.co.uk/loader.html

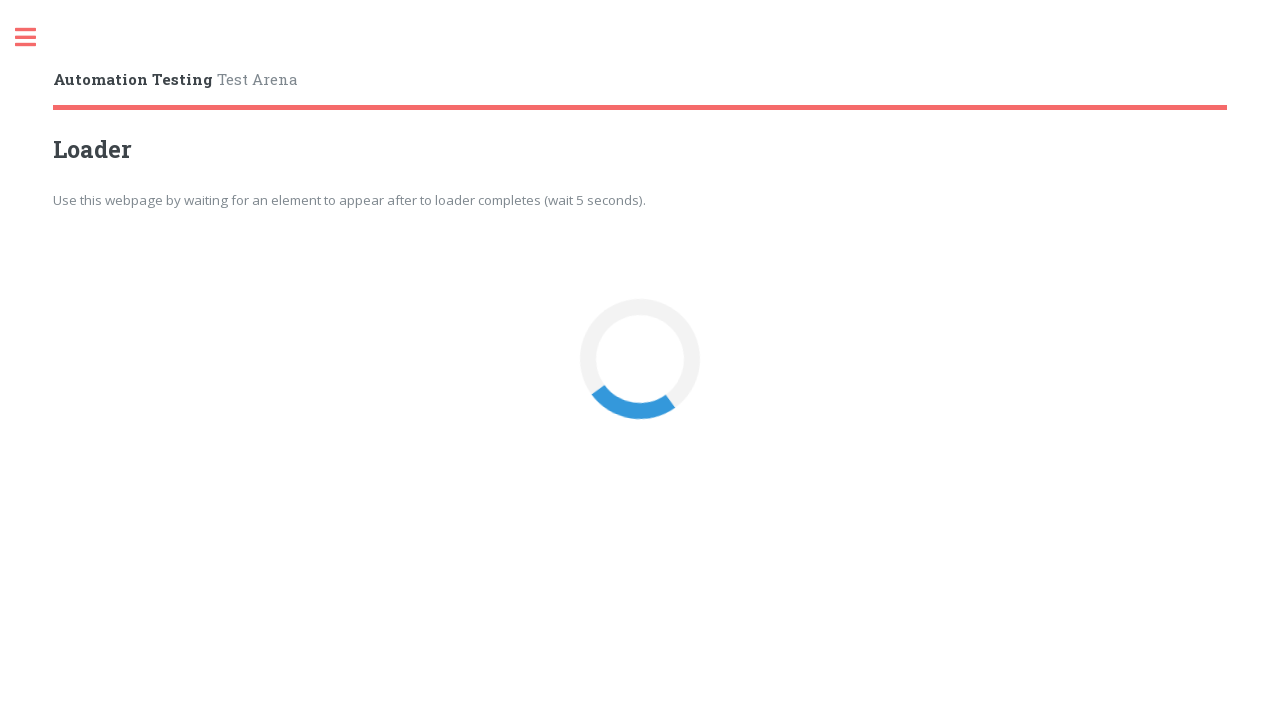

Clicked the loader button to trigger dynamic content at (640, 360) on button#loaderBtn
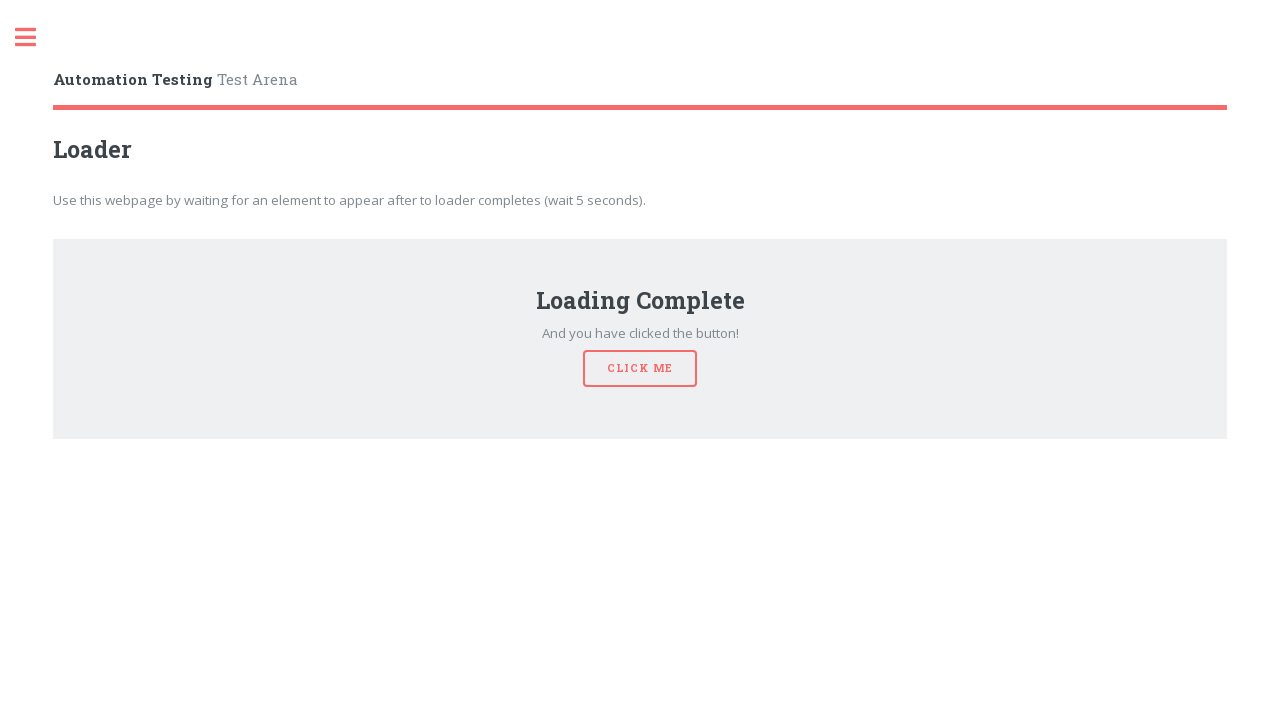

Dynamic text element appeared and became visible
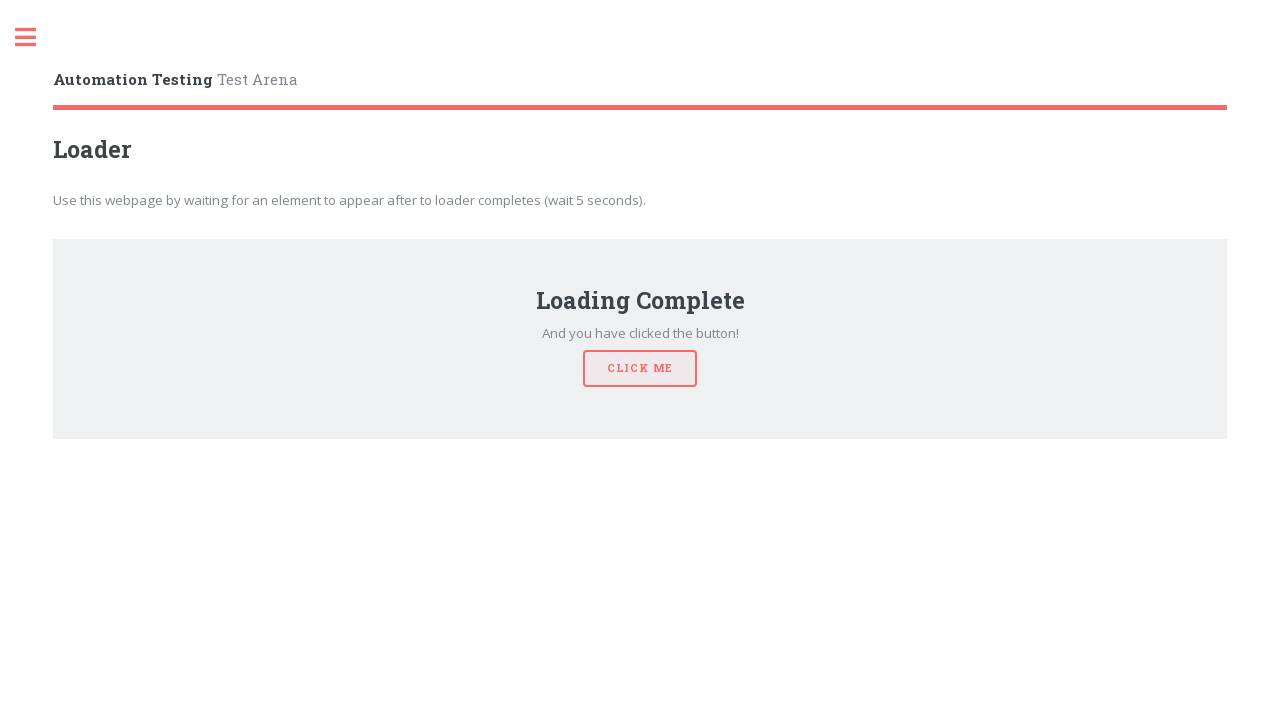

Verified text content matches expected value 'And you have clicked the button!'
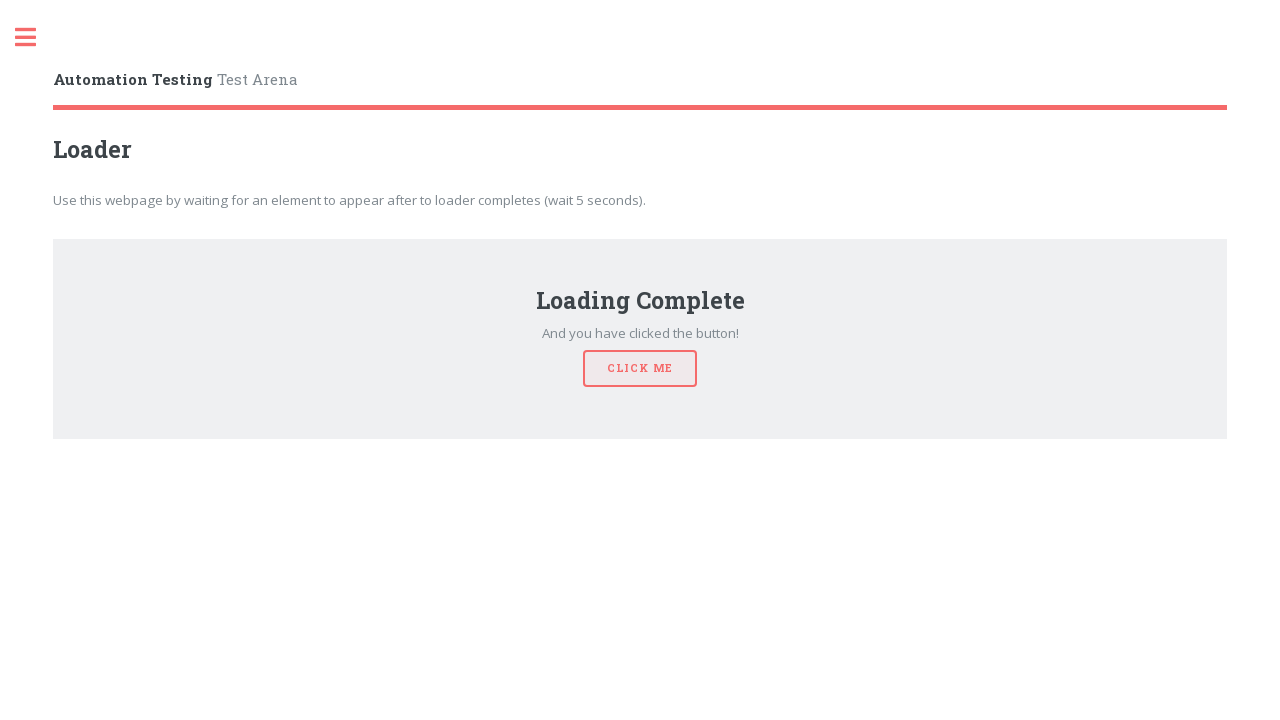

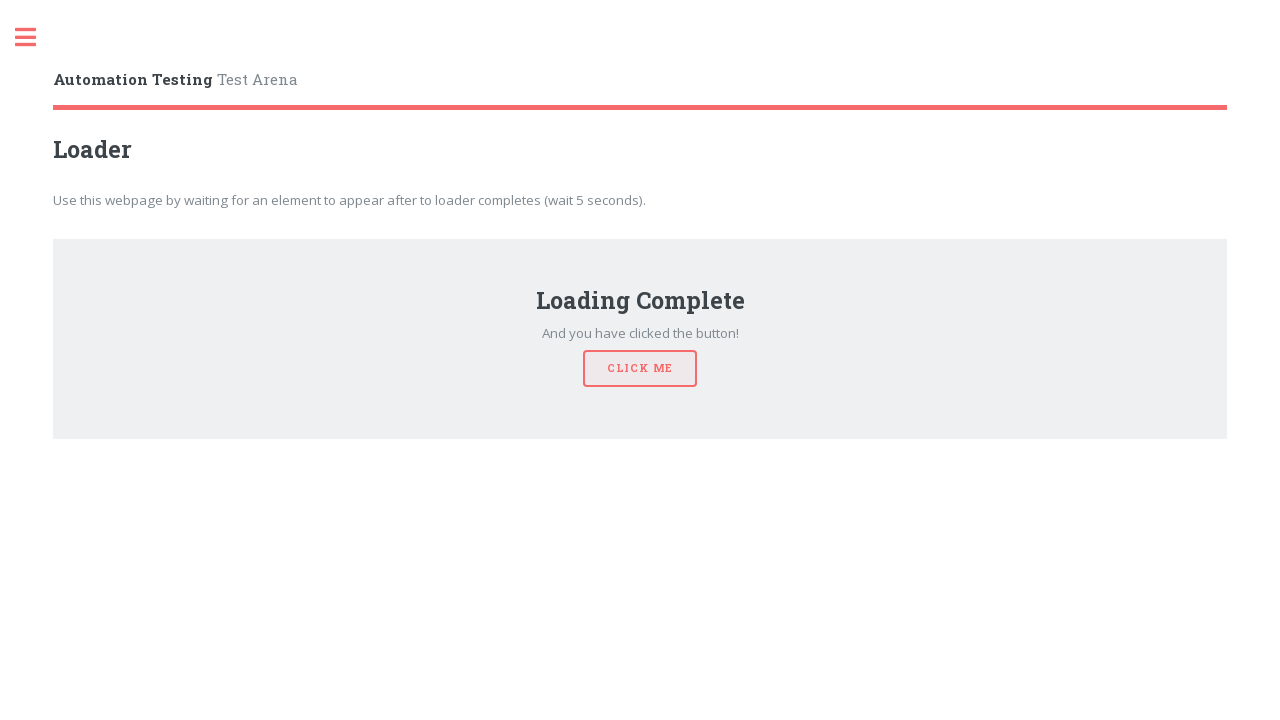